Navigates to OrangeHRM demo site and verifies the page title

Starting URL: https://opensource-demo.orangehrmlive.com/

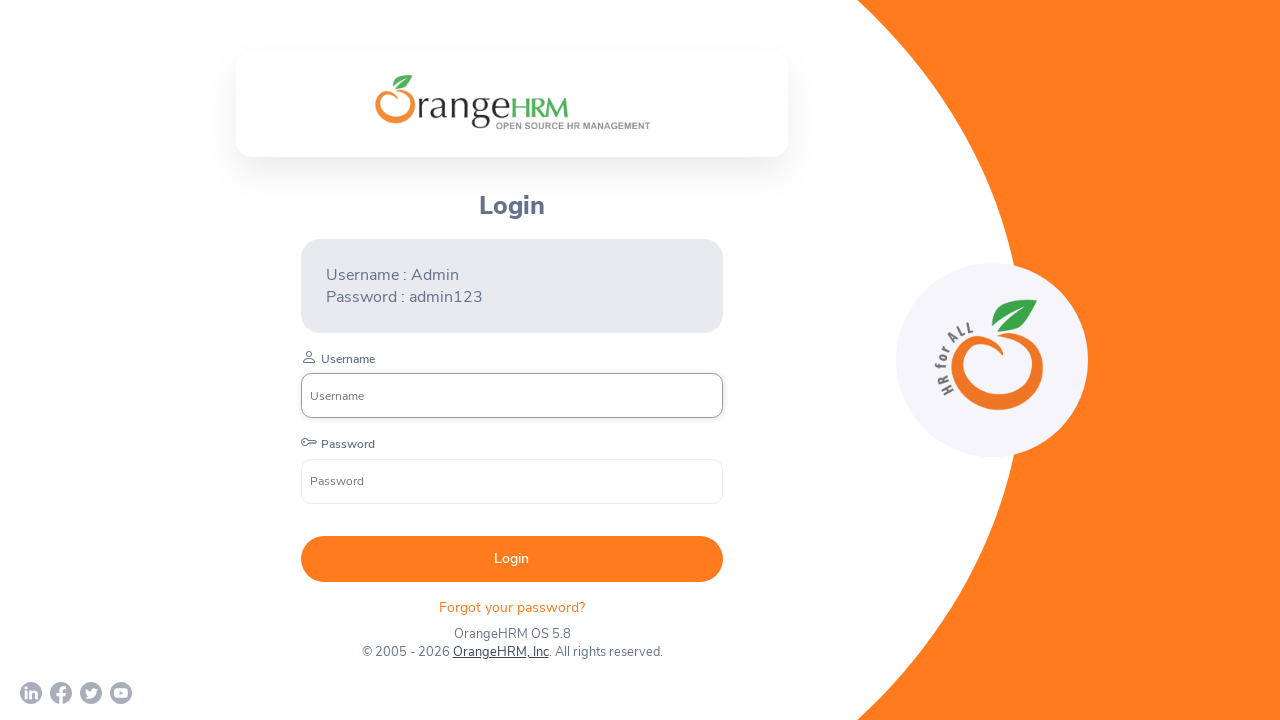

Retrieved page title
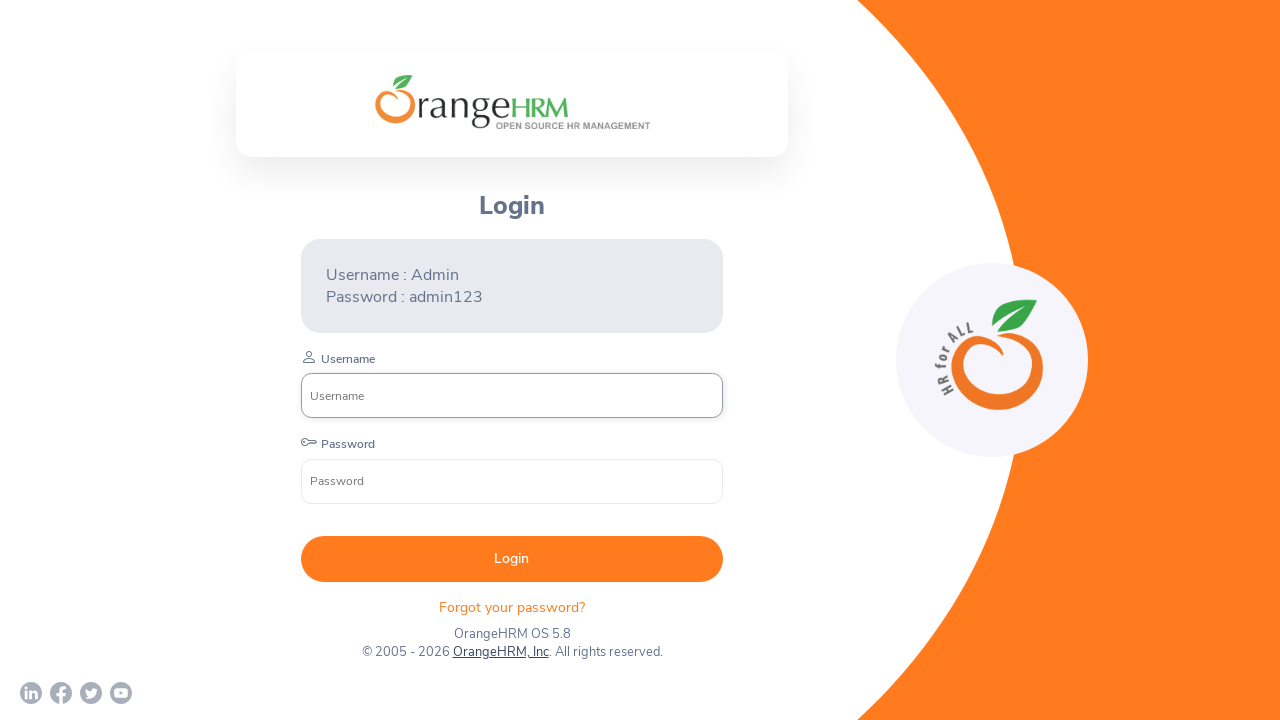

Verified page title matches 'OrangeHRM'
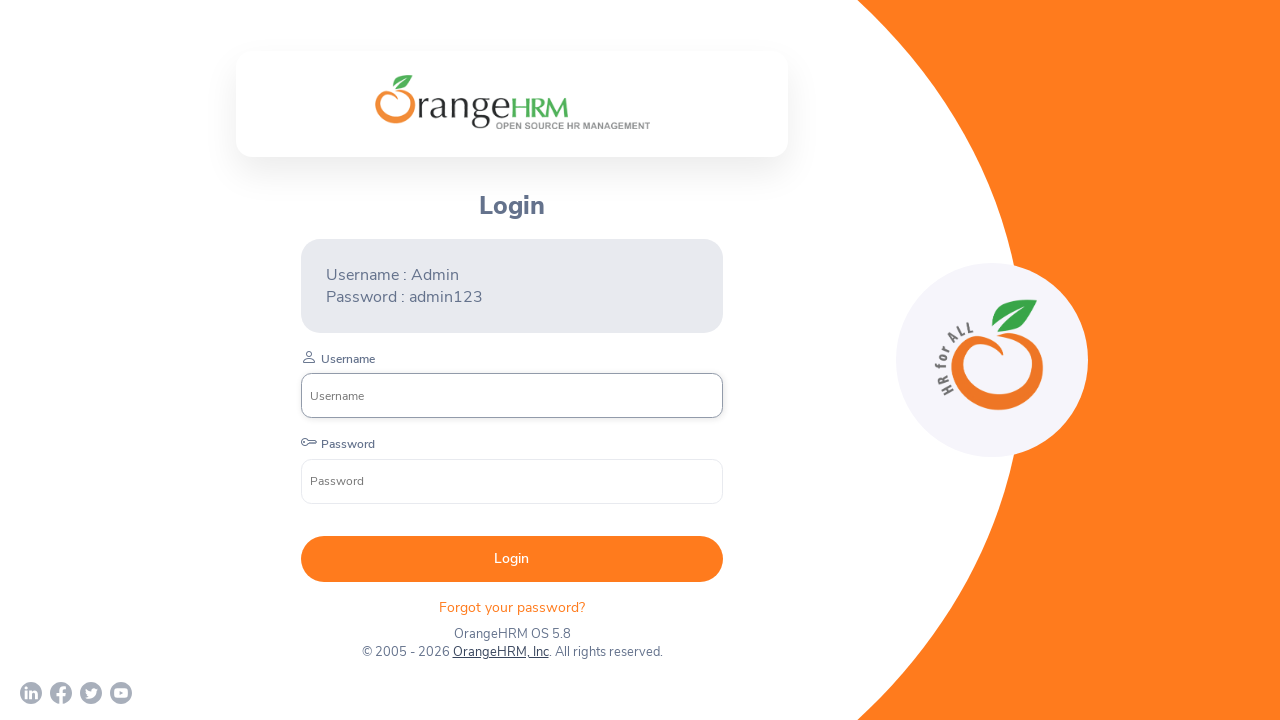

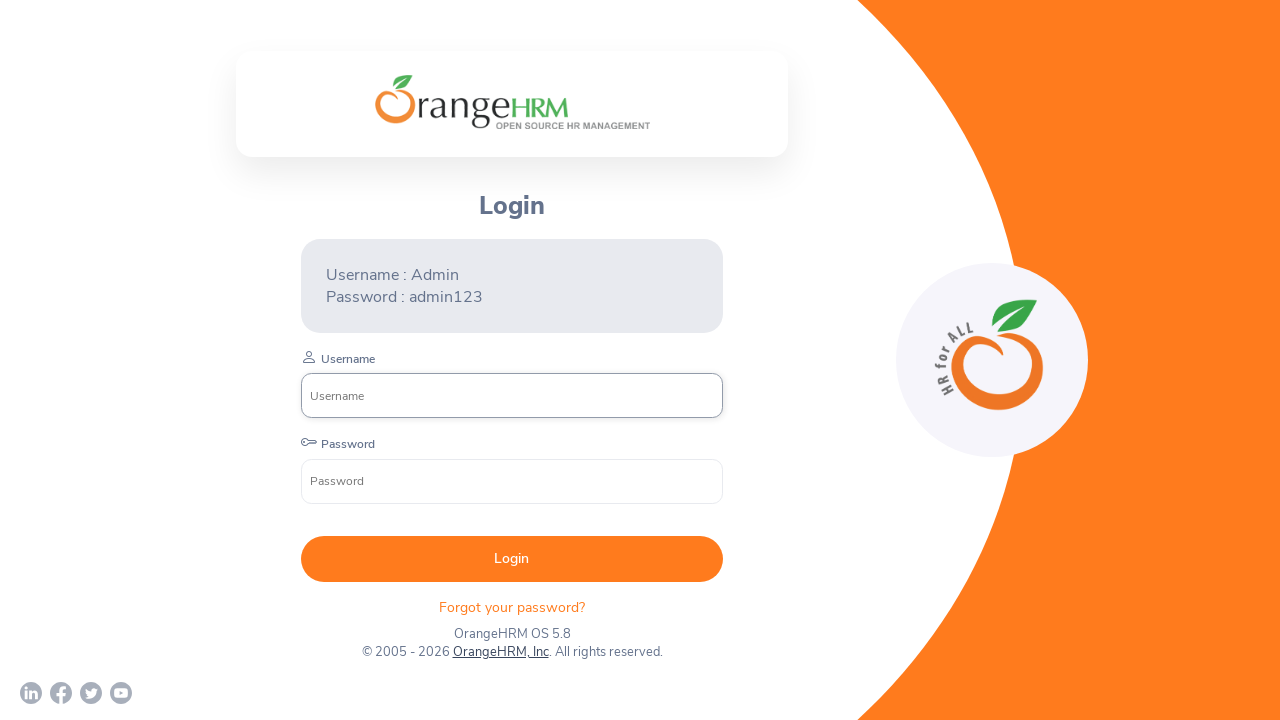